Tests mouse hover functionality by hovering over a user profile element and clicking on a link that appears on hover

Starting URL: https://practice.expandtesting.com/hovers

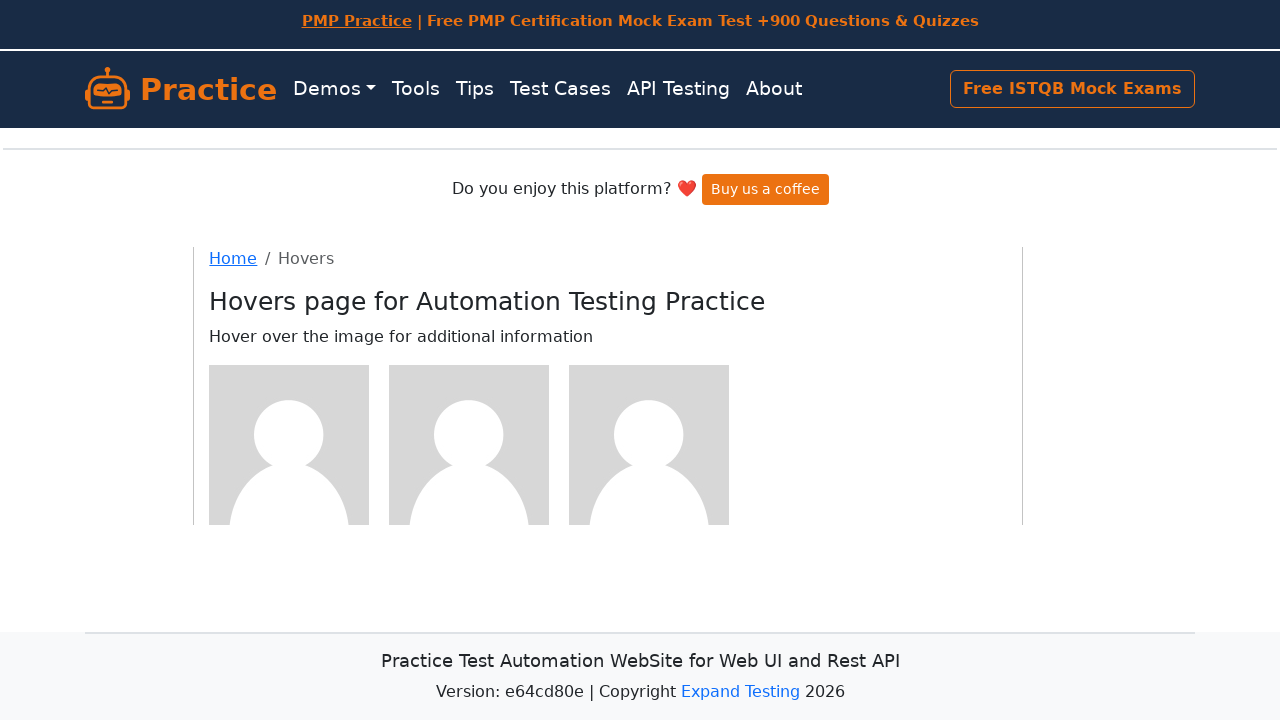

Hovered over the third user profile element at (659, 444) on xpath=//div[@class='figure'][3]
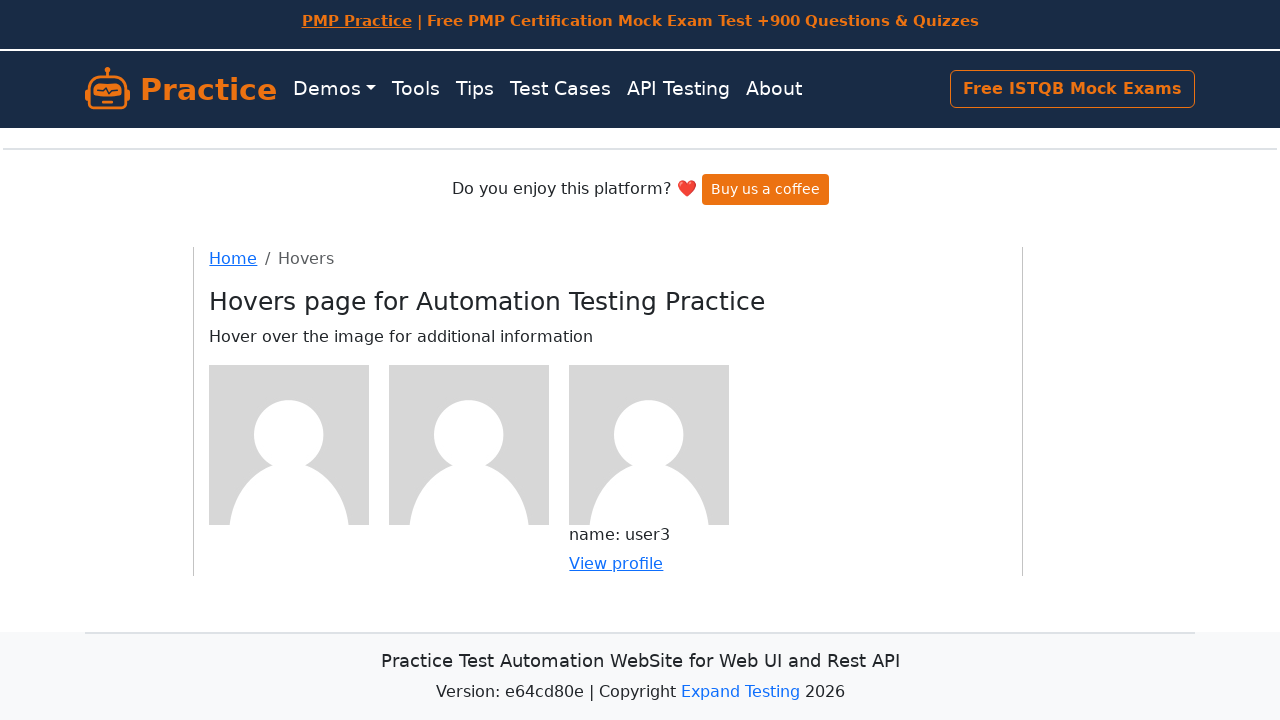

Clicked on the link that appeared after hovering over the profile at (616, 563) on xpath=//div[@class='figure'][3]/div/a
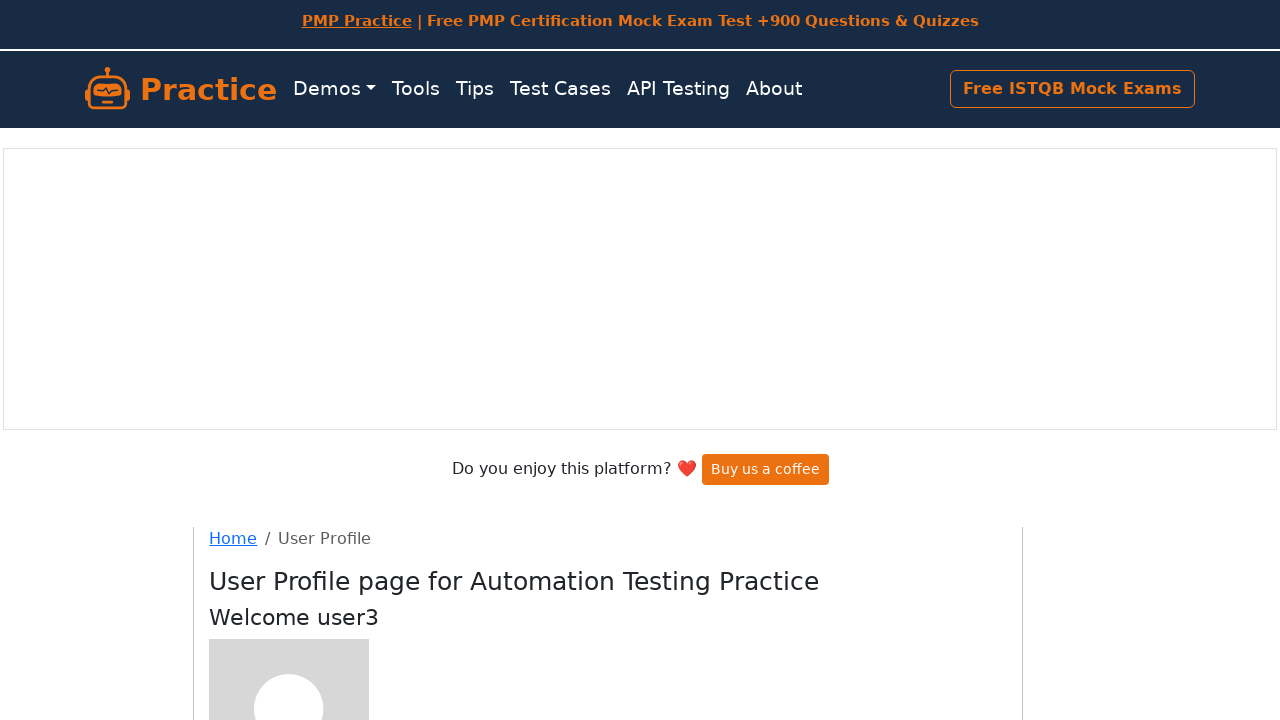

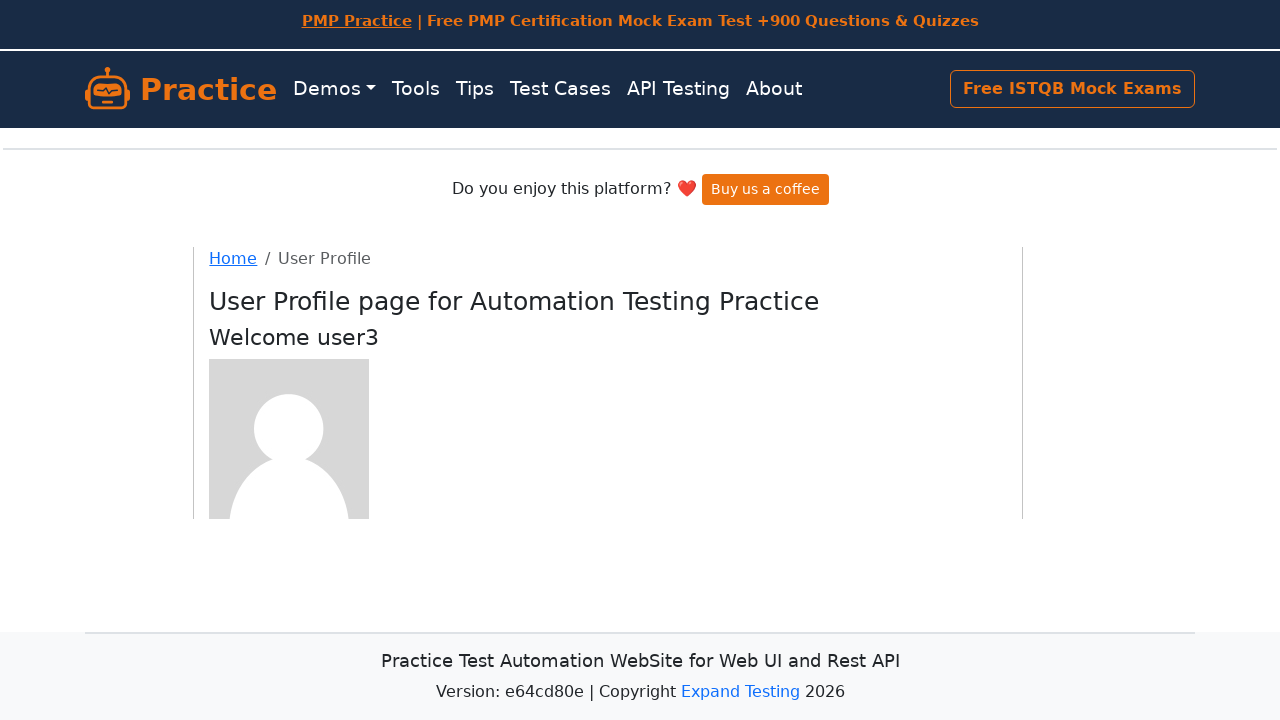